Tests that a todo item is removed when edited to an empty string.

Starting URL: https://demo.playwright.dev/todomvc

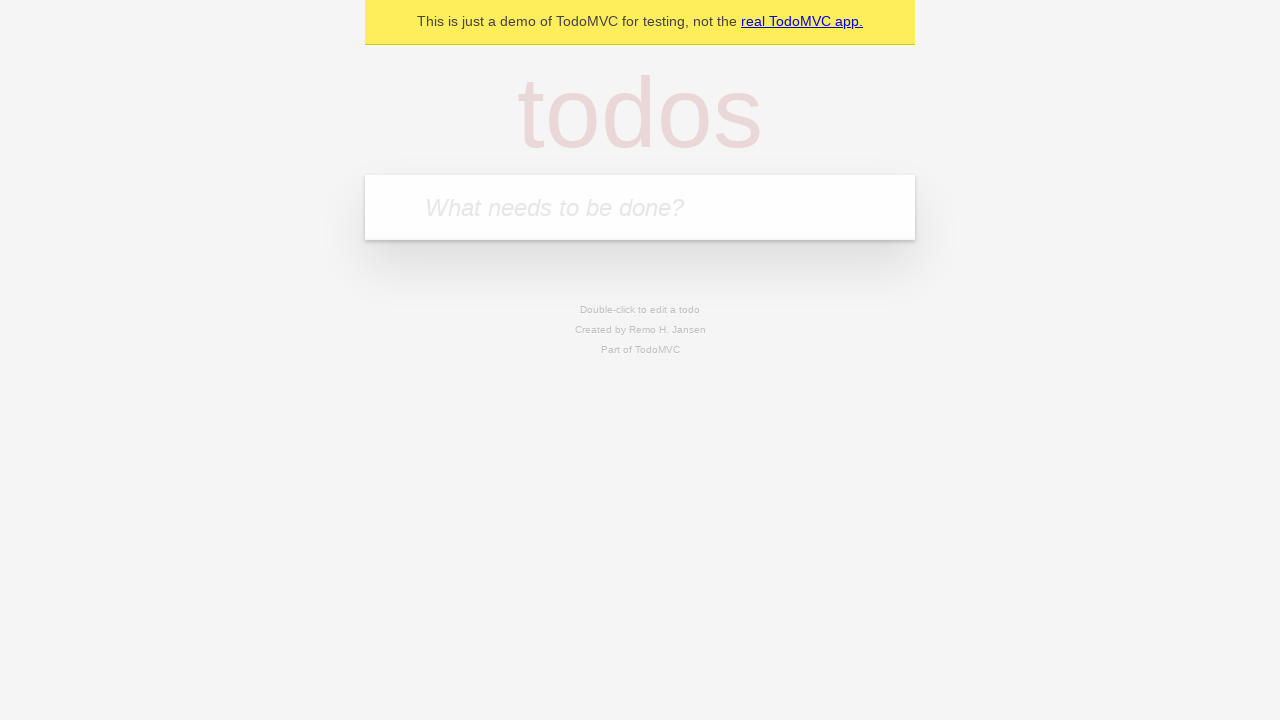

Filled todo input with 'buy some cheese' on internal:attr=[placeholder="What needs to be done?"i]
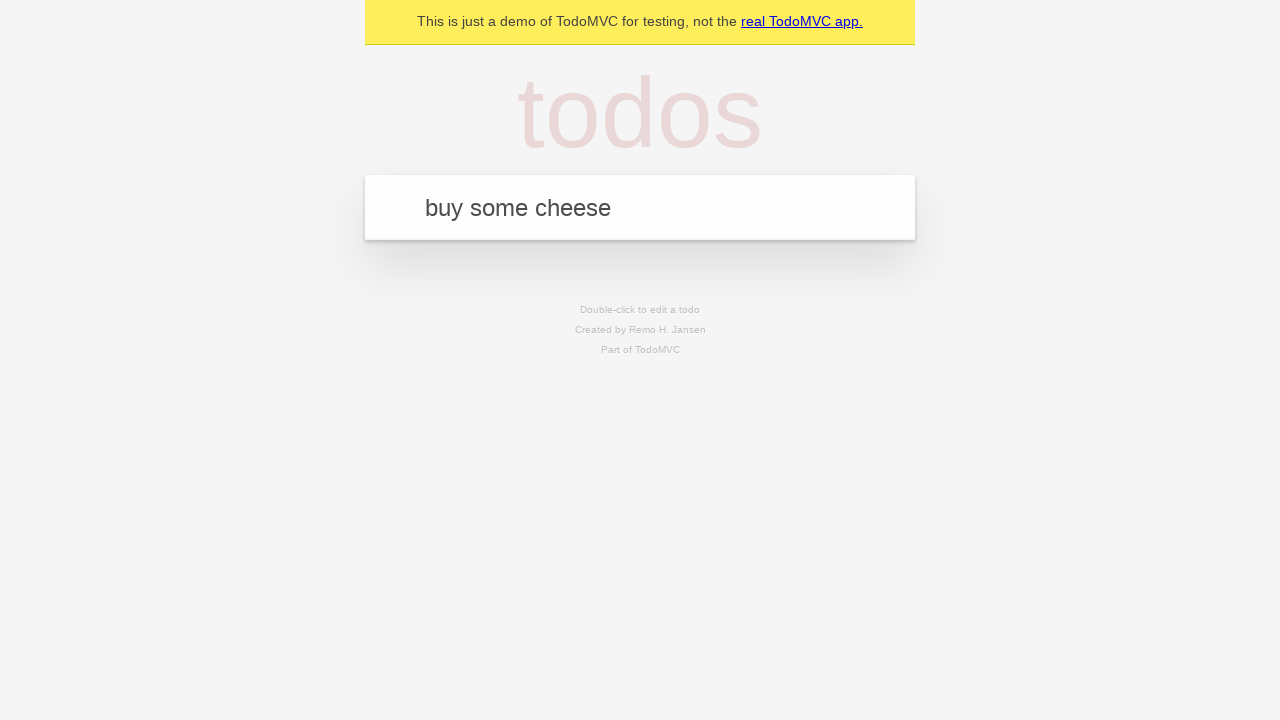

Pressed Enter to add first todo on internal:attr=[placeholder="What needs to be done?"i]
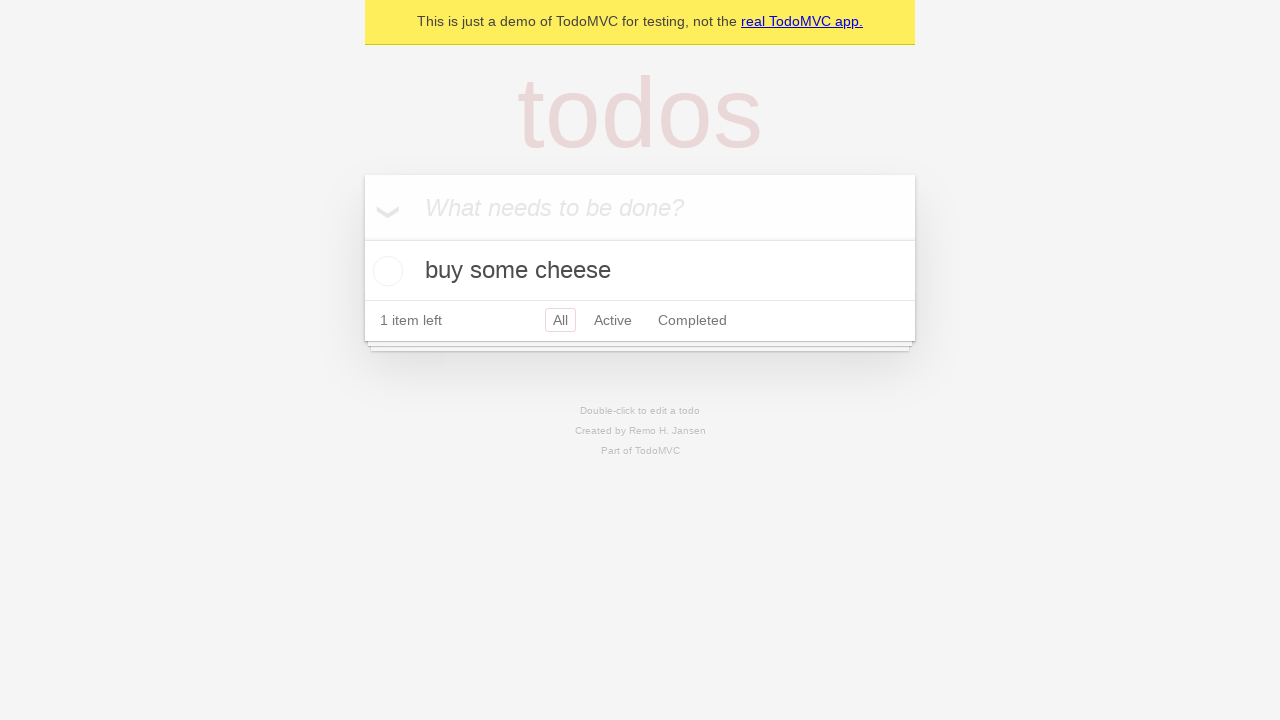

Filled todo input with 'feed the cat' on internal:attr=[placeholder="What needs to be done?"i]
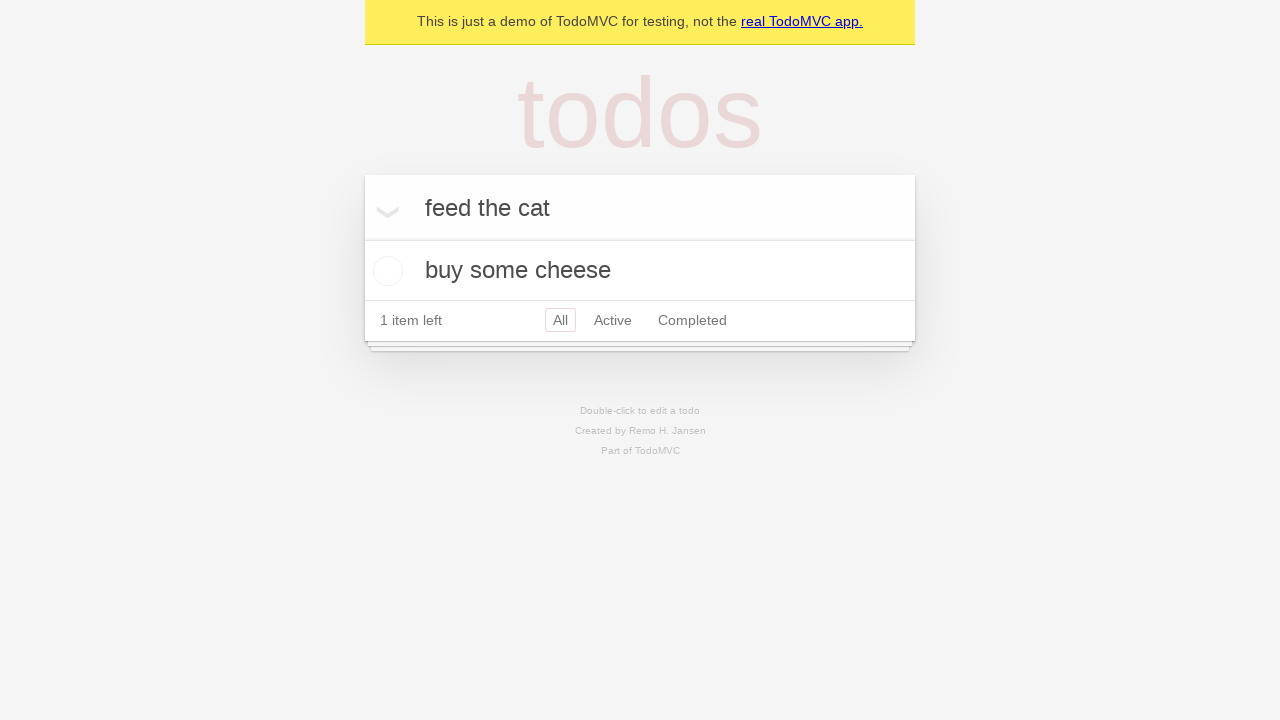

Pressed Enter to add second todo on internal:attr=[placeholder="What needs to be done?"i]
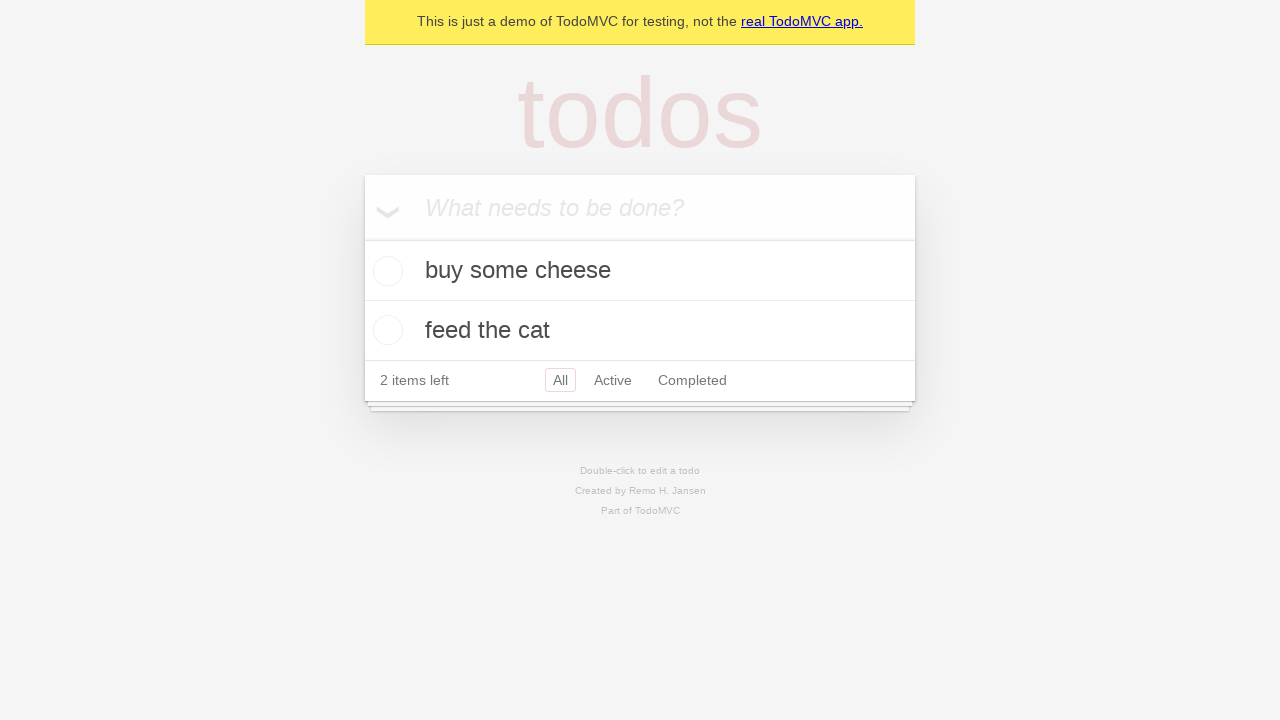

Filled todo input with 'book a doctors appointment' on internal:attr=[placeholder="What needs to be done?"i]
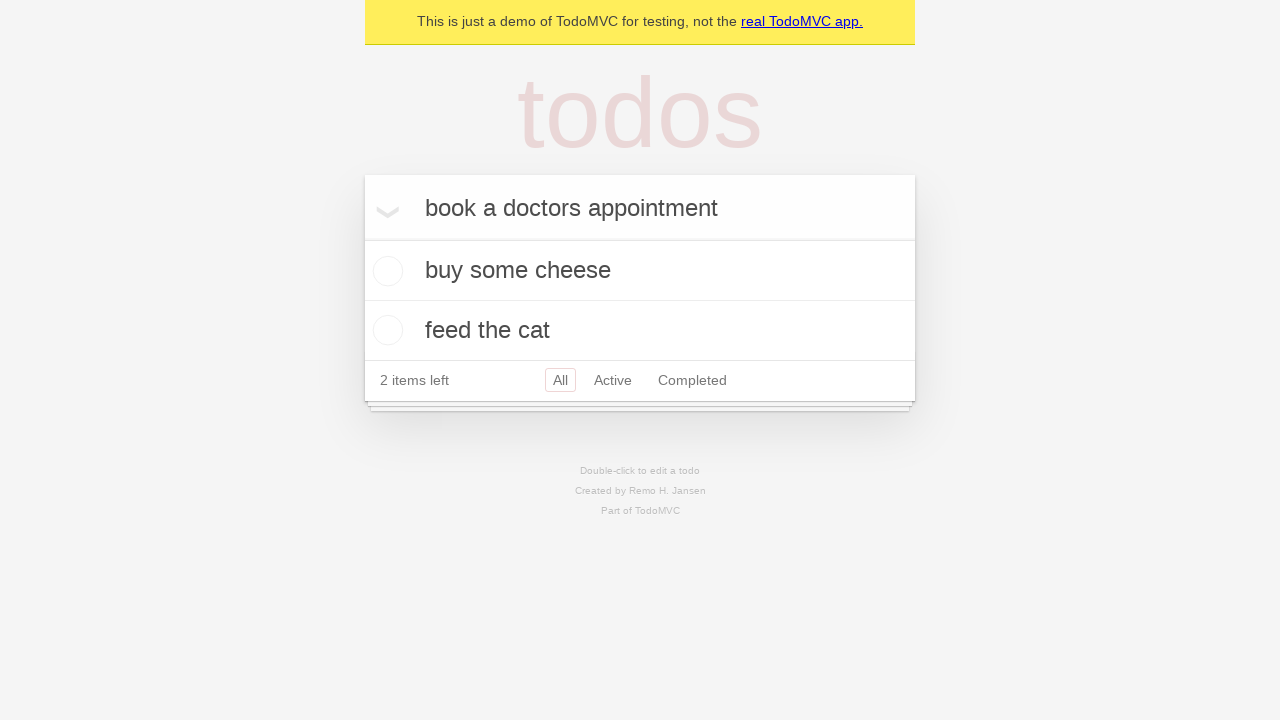

Pressed Enter to add third todo on internal:attr=[placeholder="What needs to be done?"i]
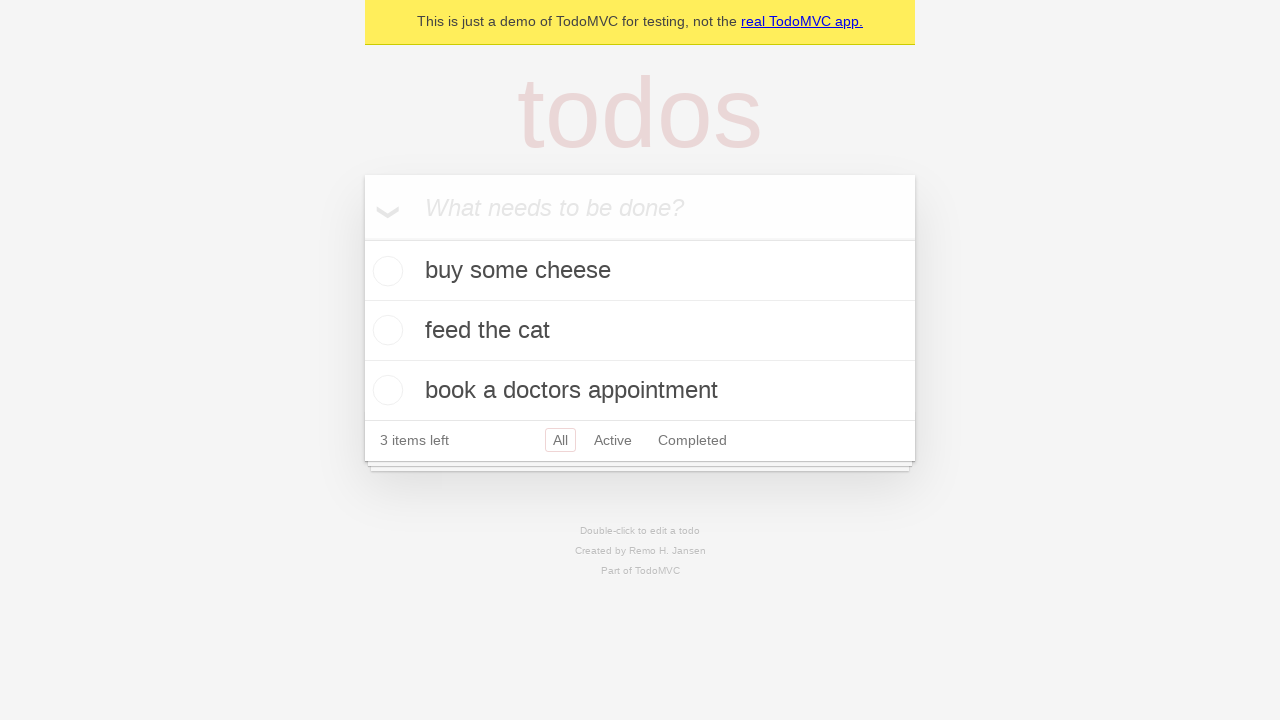

Double-clicked second todo item to enter edit mode at (640, 331) on internal:testid=[data-testid="todo-item"s] >> nth=1
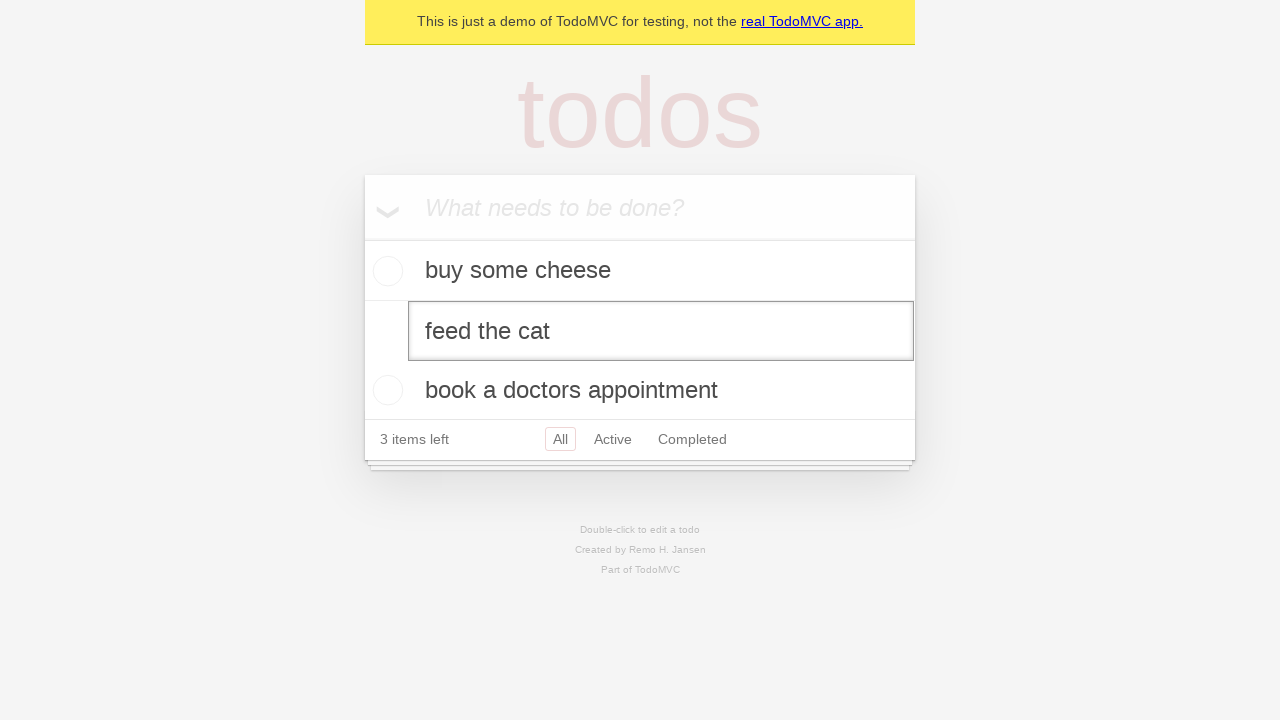

Cleared the edit textbox to empty string on internal:testid=[data-testid="todo-item"s] >> nth=1 >> internal:role=textbox[nam
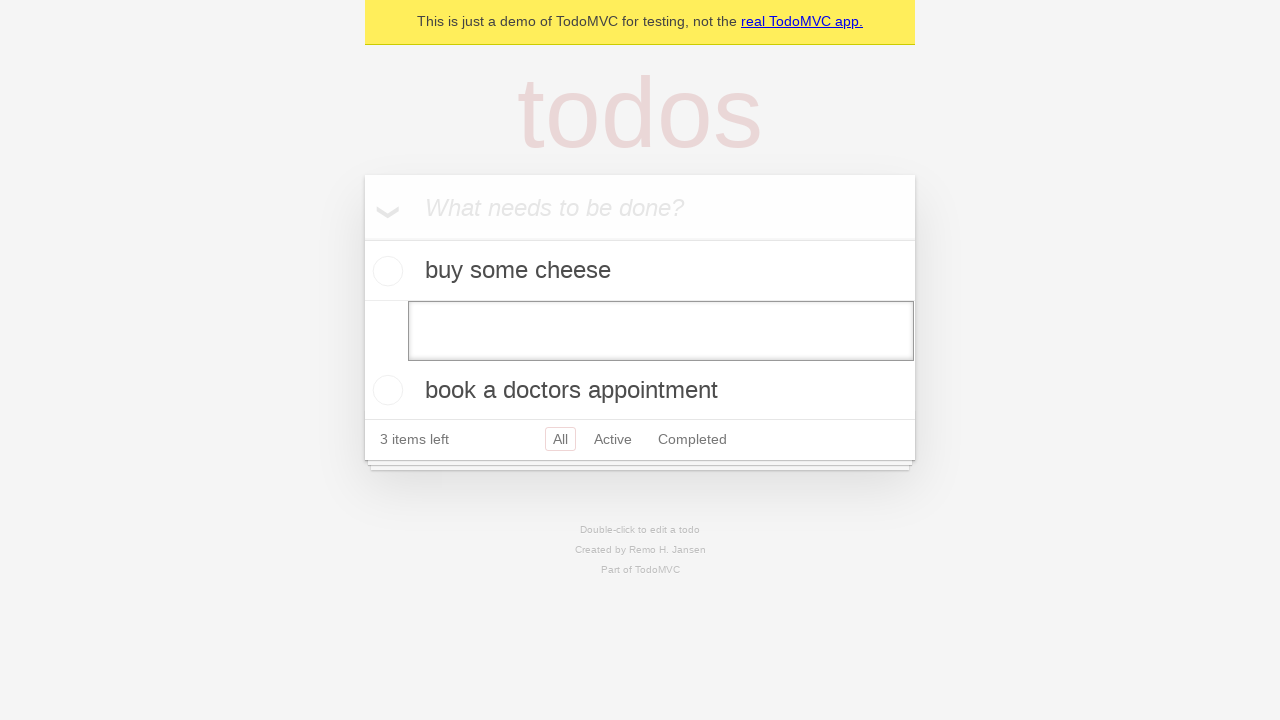

Pressed Enter to submit empty edit - todo item should be removed on internal:testid=[data-testid="todo-item"s] >> nth=1 >> internal:role=textbox[nam
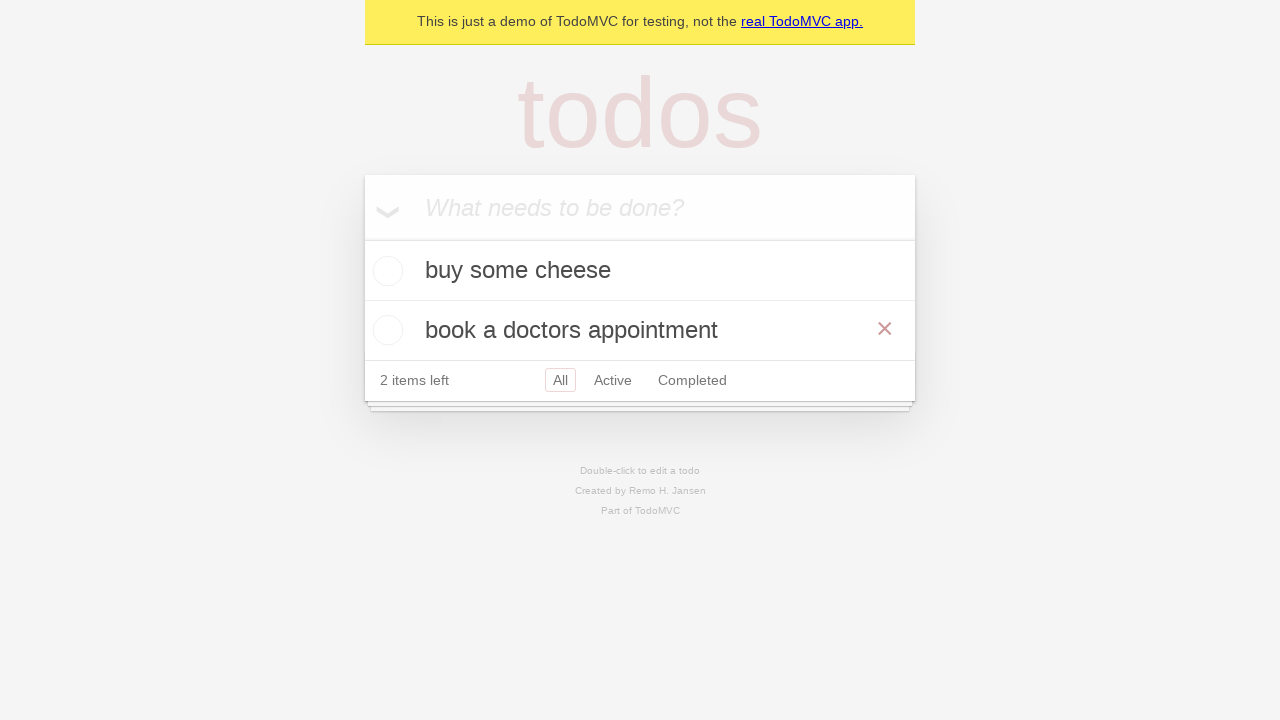

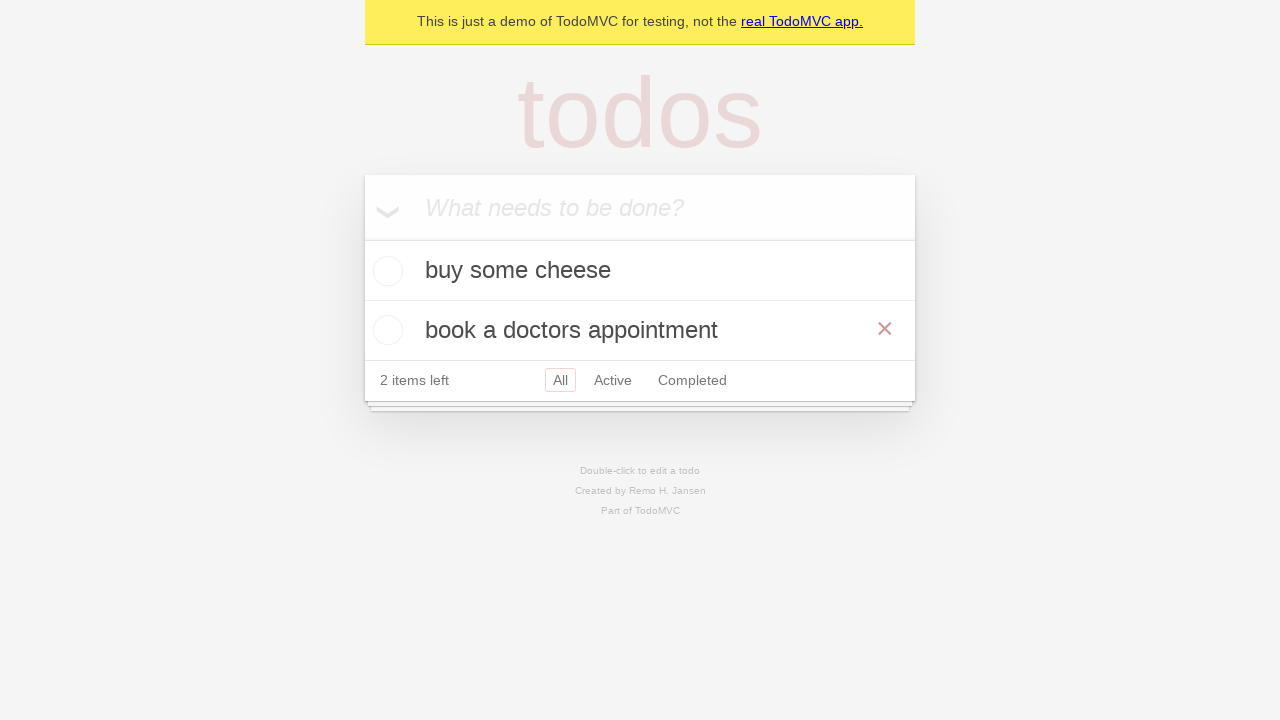